Tests radio button interaction on DemoQA website by clicking on the "Yes" radio button and verifying the success message

Starting URL: https://demoqa.com/radio-button

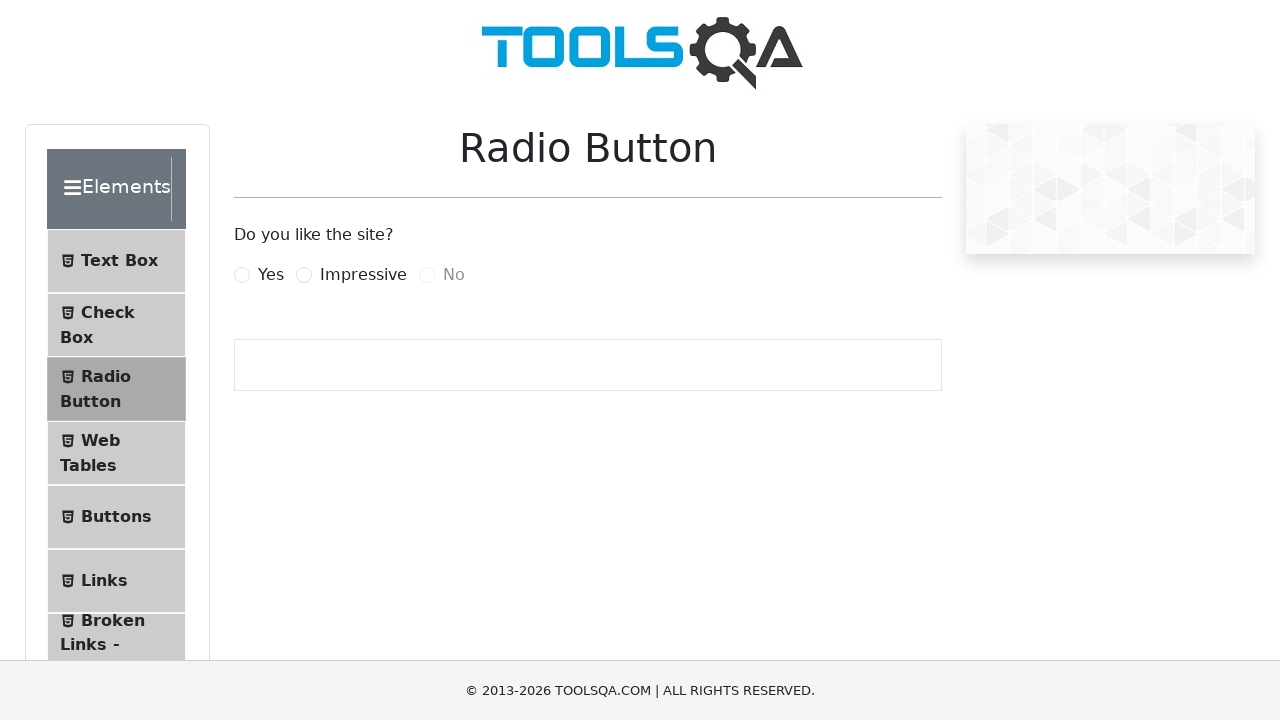

Clicked the 'Yes' radio button at (271, 275) on label[for='yesRadio']
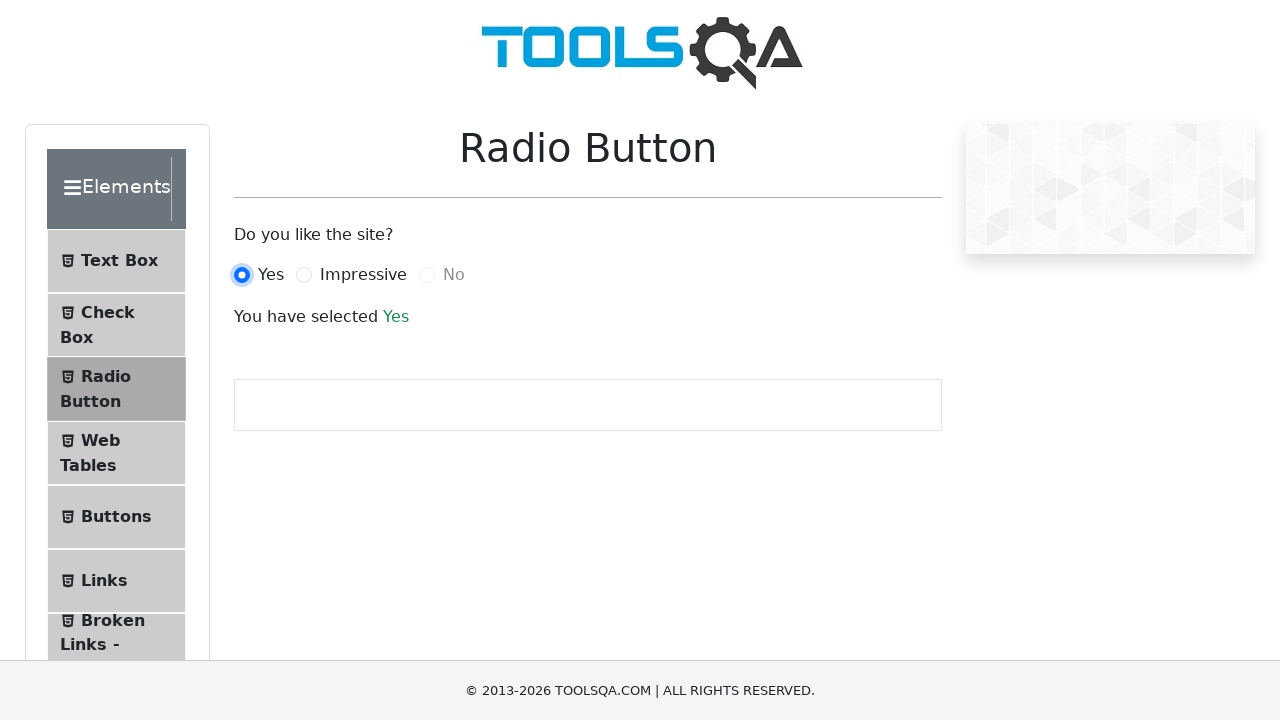

Success message appeared
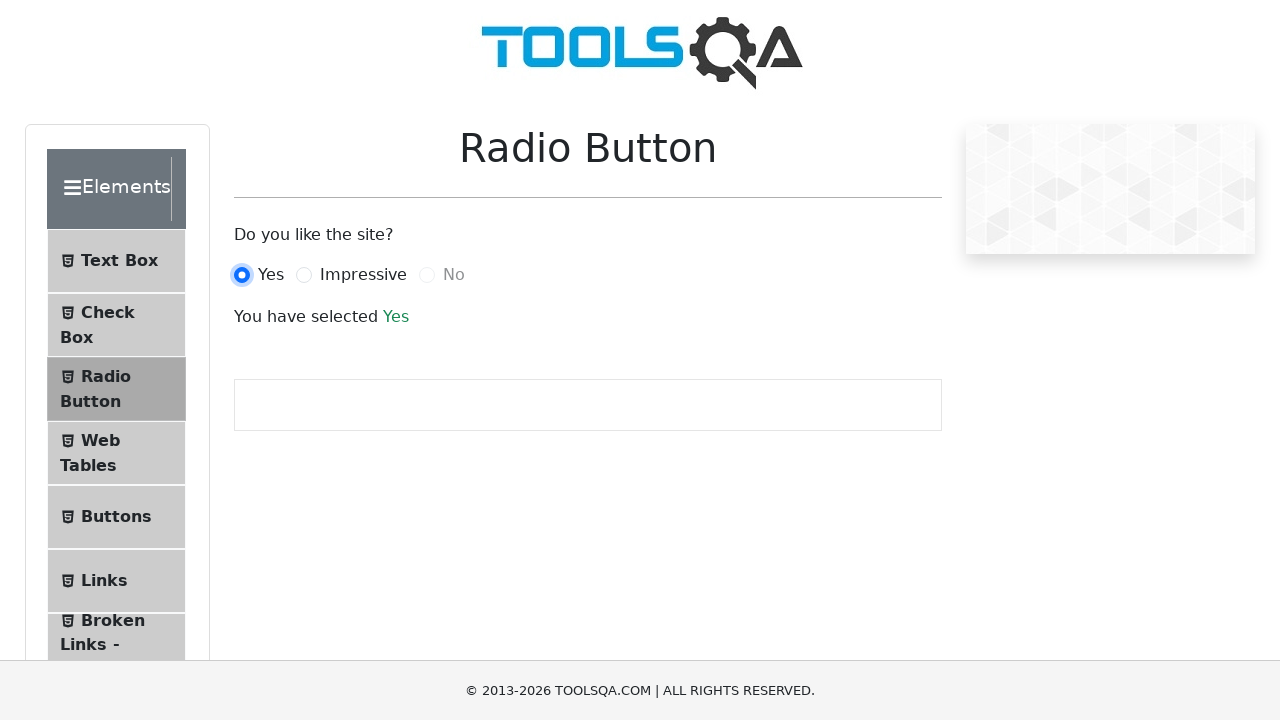

Retrieved success message text: 'Yes'
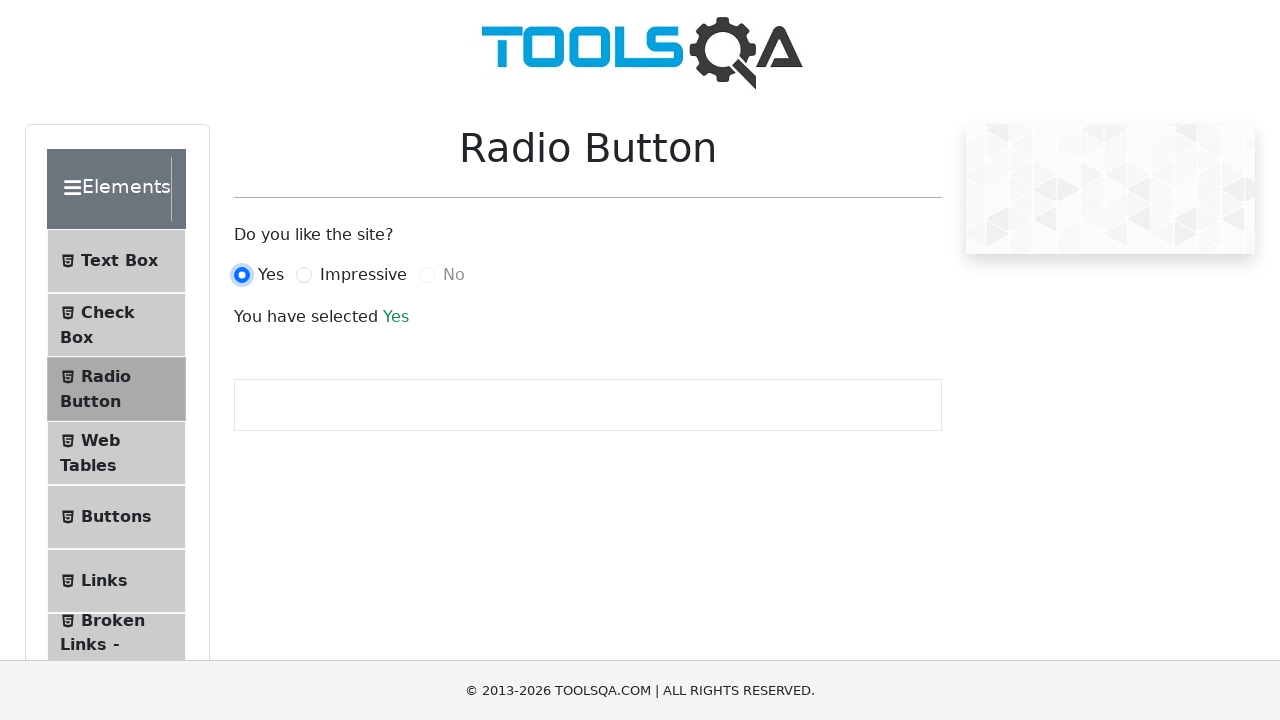

Verified success message text is 'Yes'
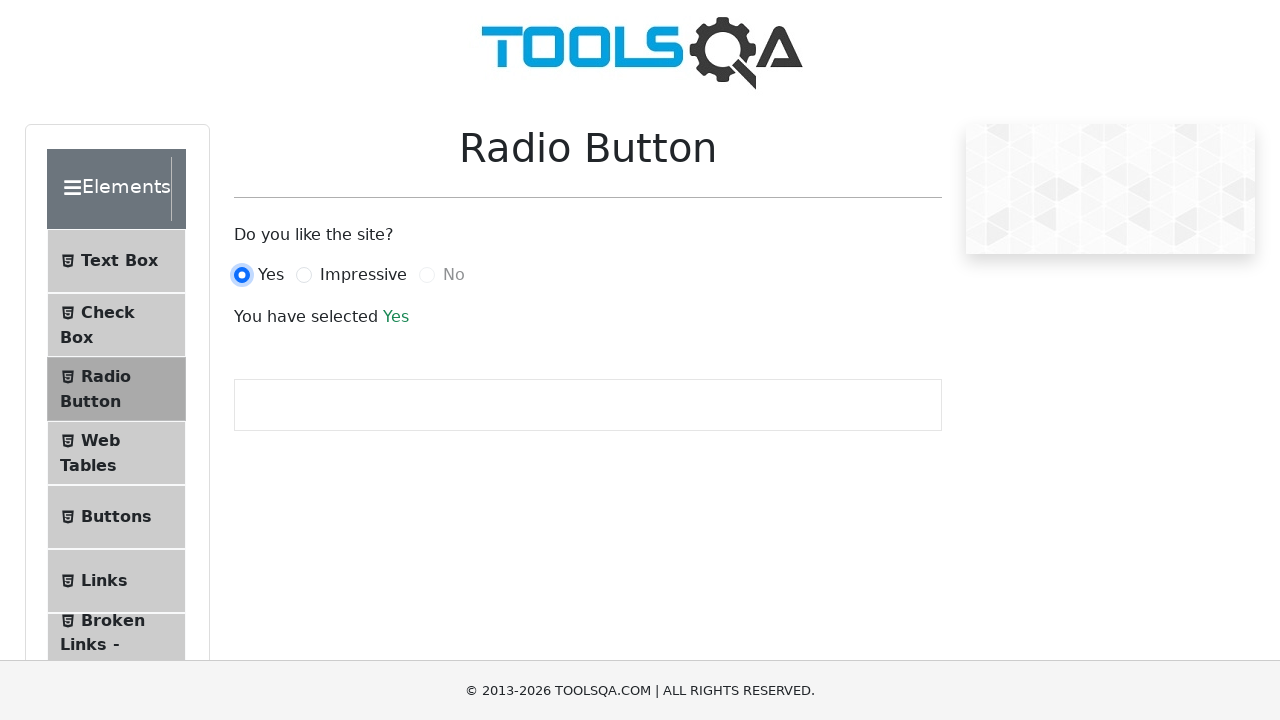

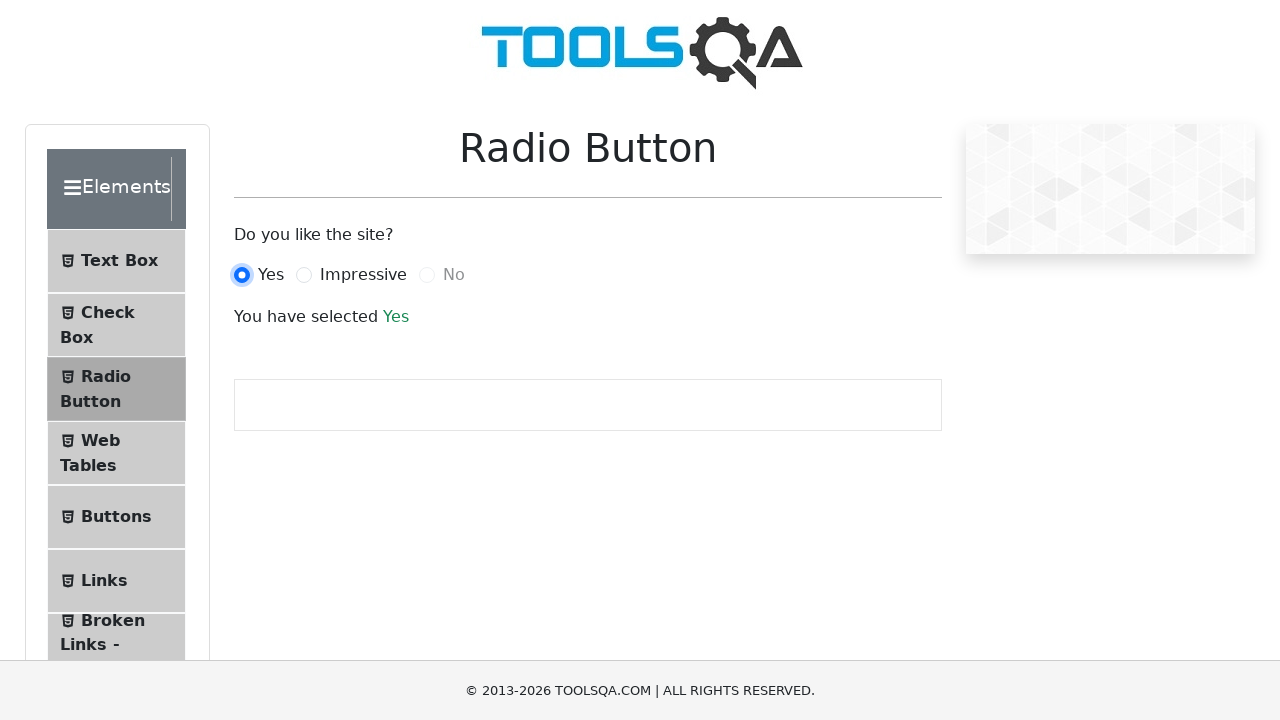